Tests iframe interaction on W3Schools try-it editor by switching to the result iframe and clicking a button

Starting URL: https://www.w3schools.com/jsref/tryit.asp?filename=tryjsref_iframe_get

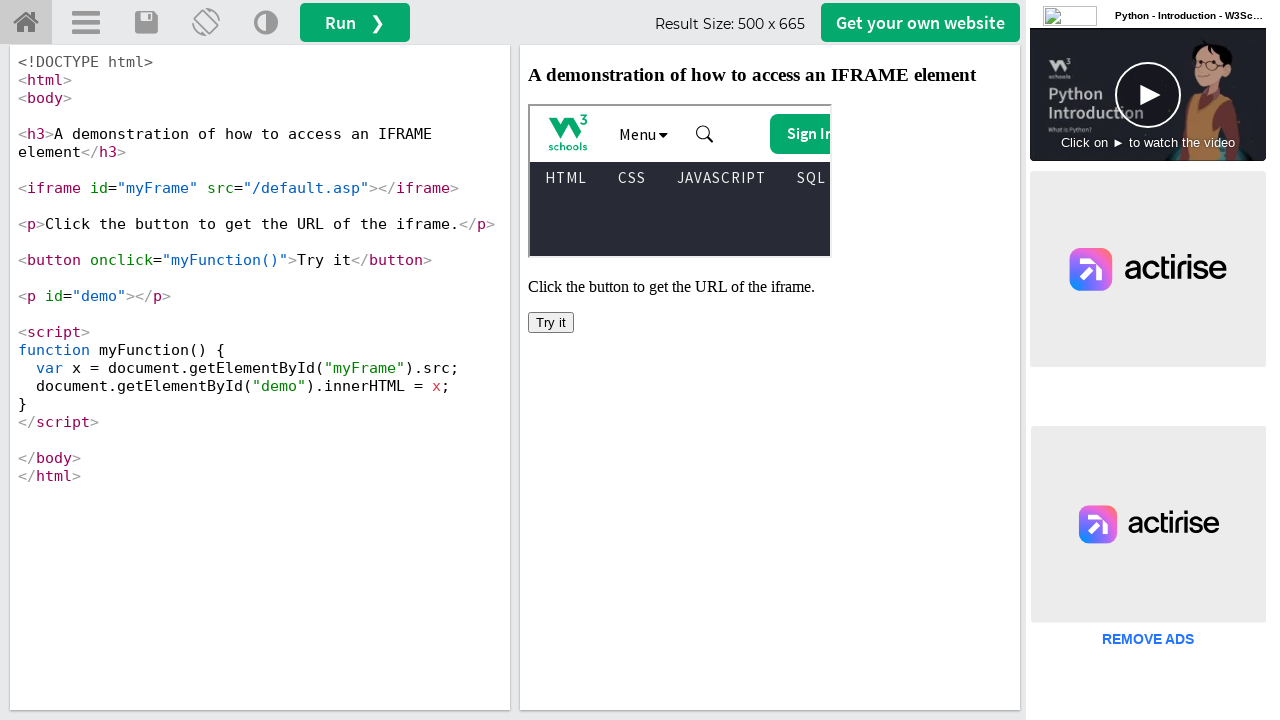

Switched to result iframe (iframeResult)
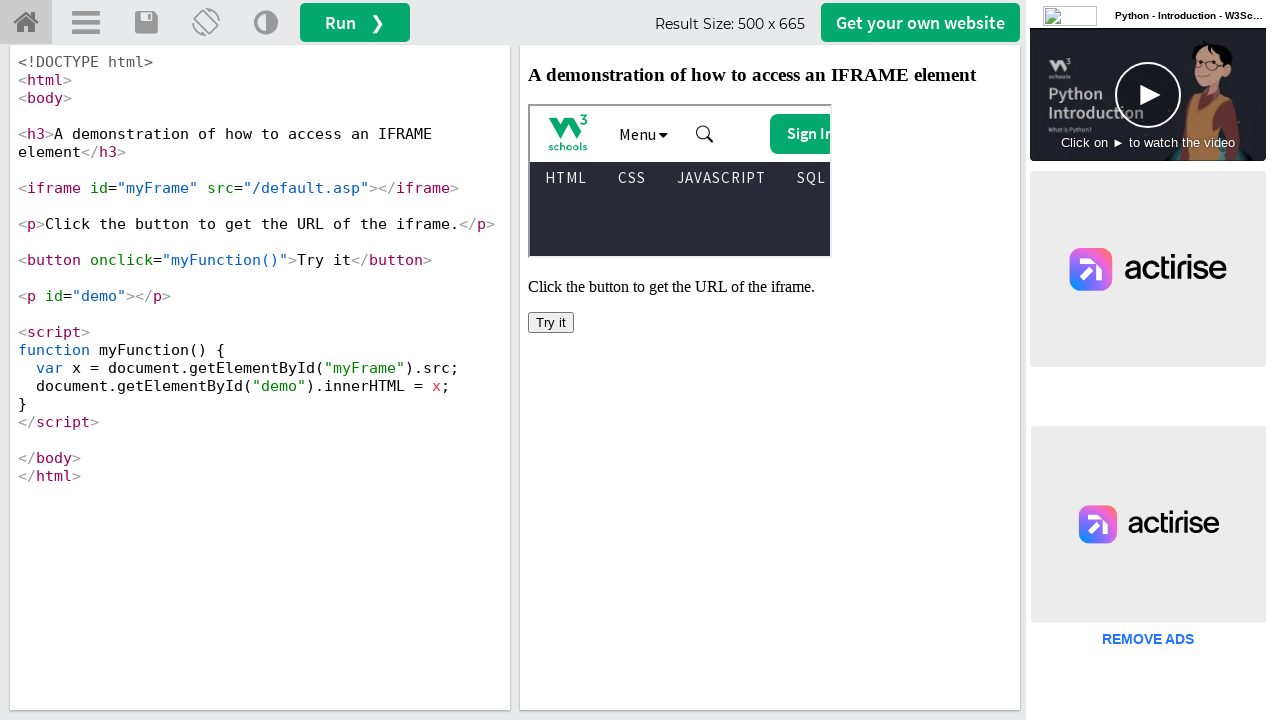

Clicked button inside the result iframe at (551, 323) on button
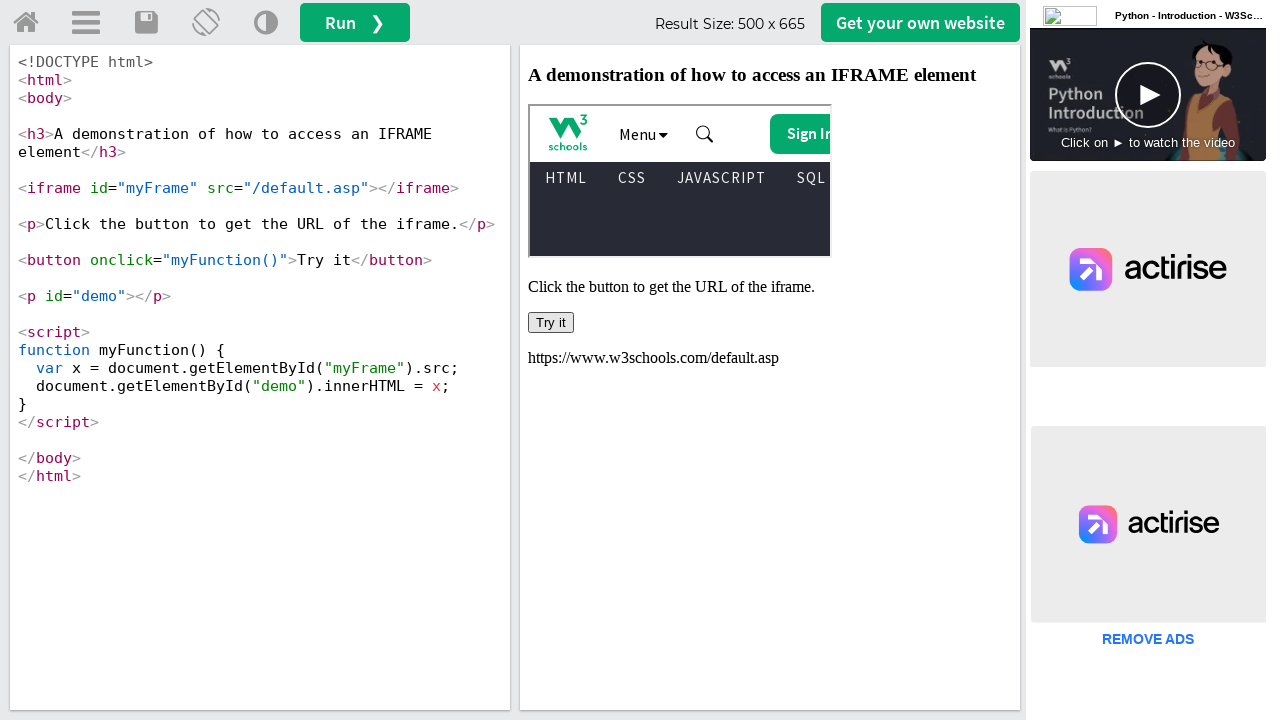

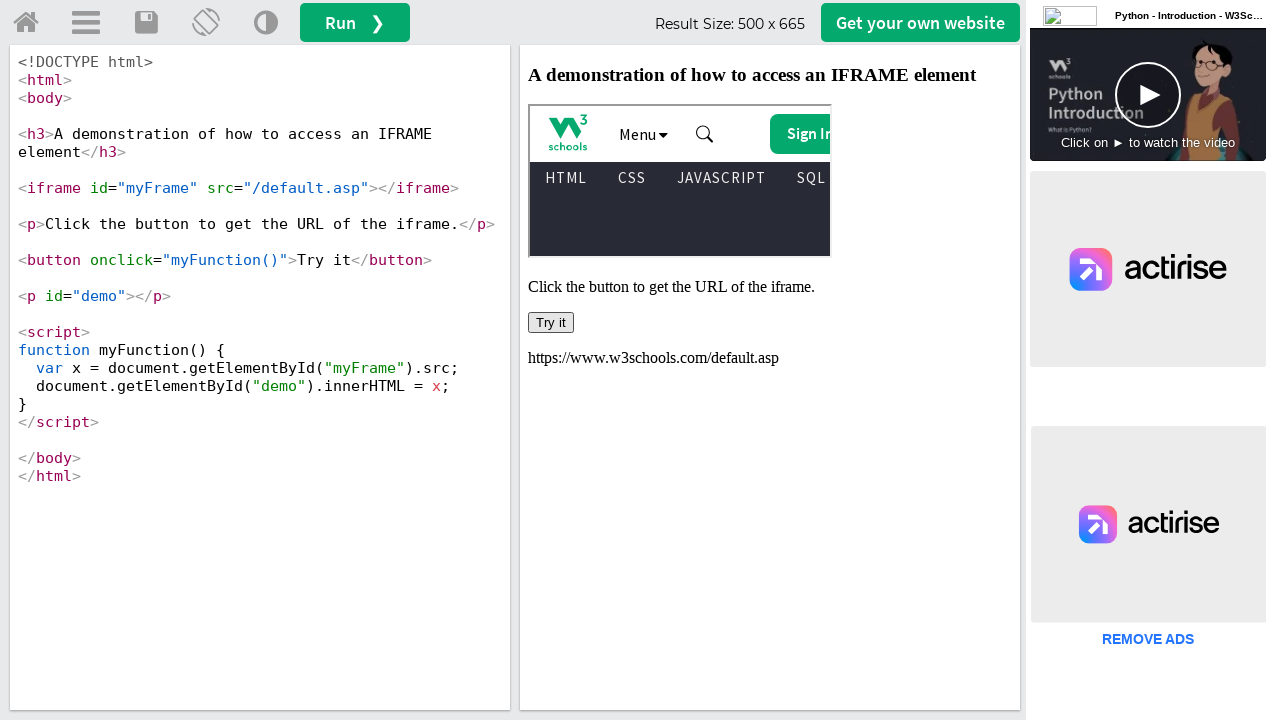